Tests marking all items as completed using the toggle all checkbox

Starting URL: https://demo.playwright.dev/todomvc

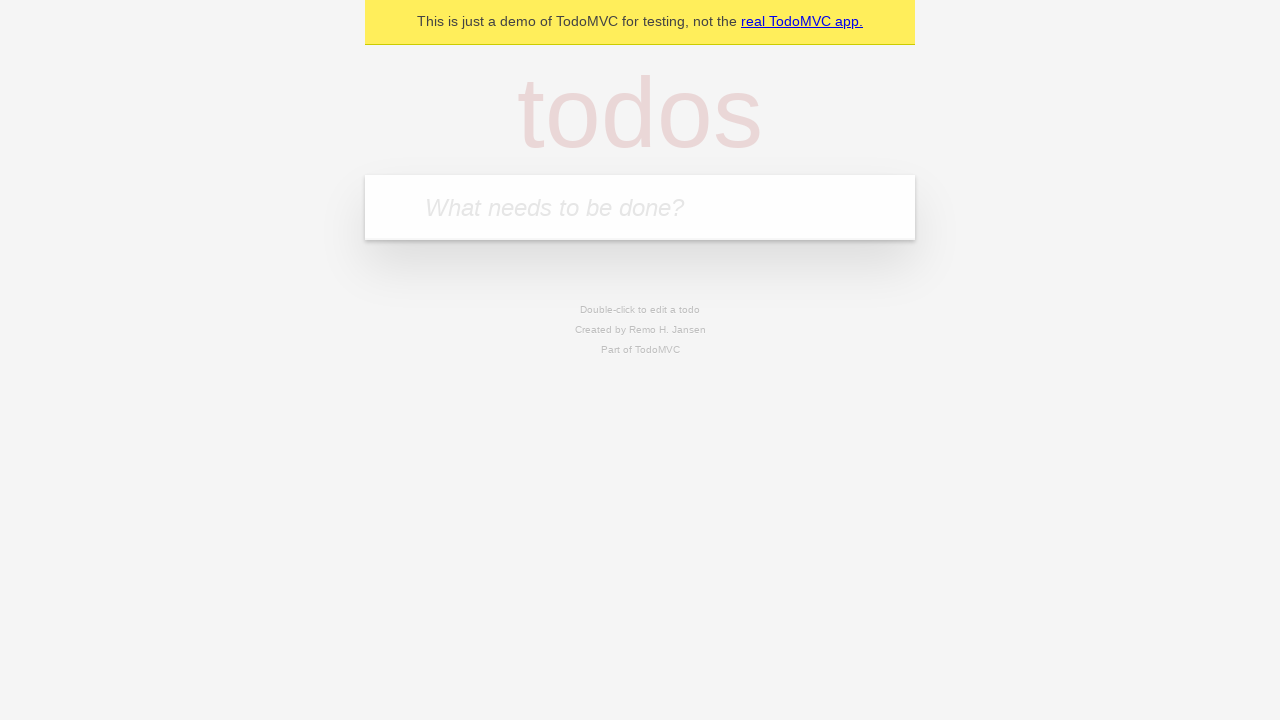

Filled todo input with 'buy some cheese' on internal:attr=[placeholder="What needs to be done?"i]
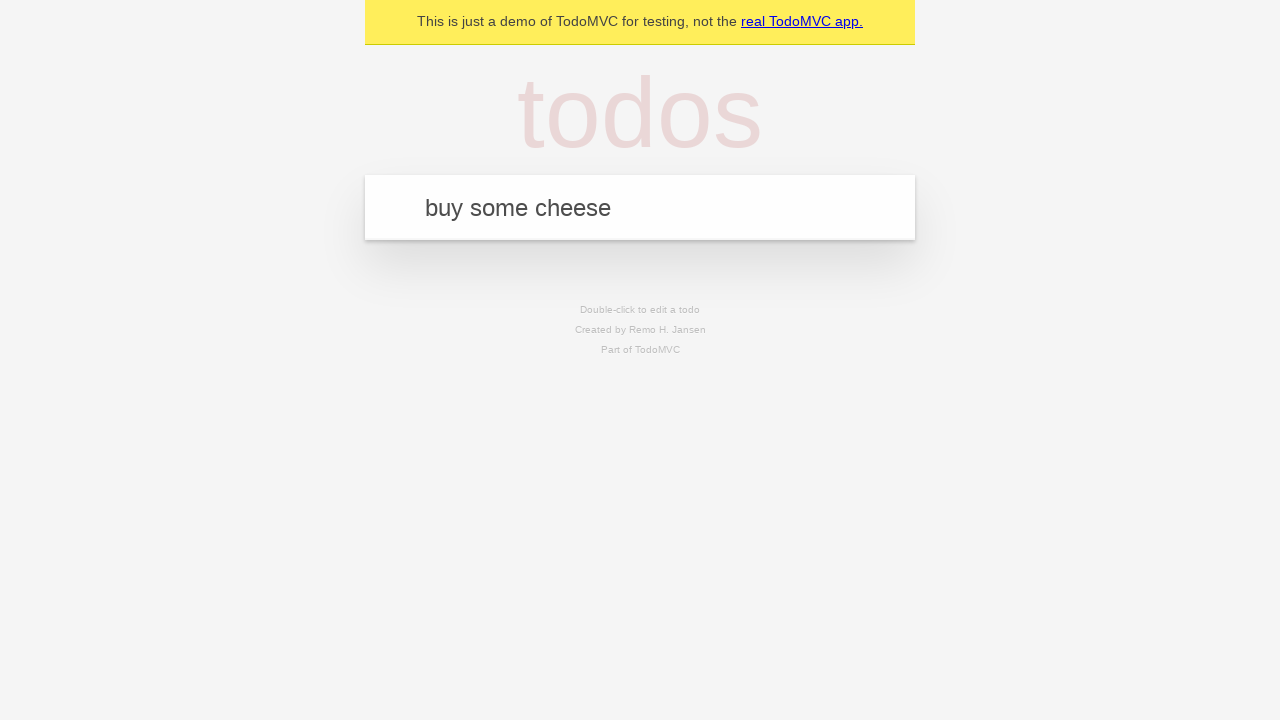

Pressed Enter to add first todo on internal:attr=[placeholder="What needs to be done?"i]
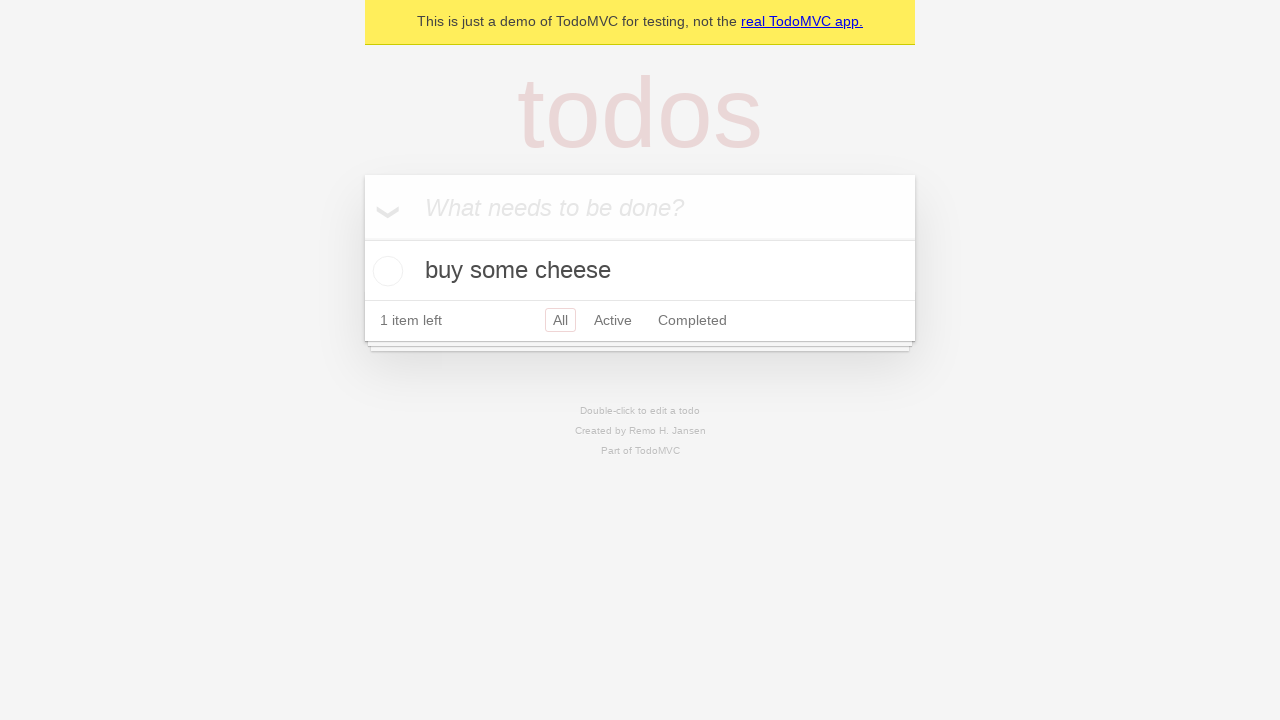

Filled todo input with 'feed the cat' on internal:attr=[placeholder="What needs to be done?"i]
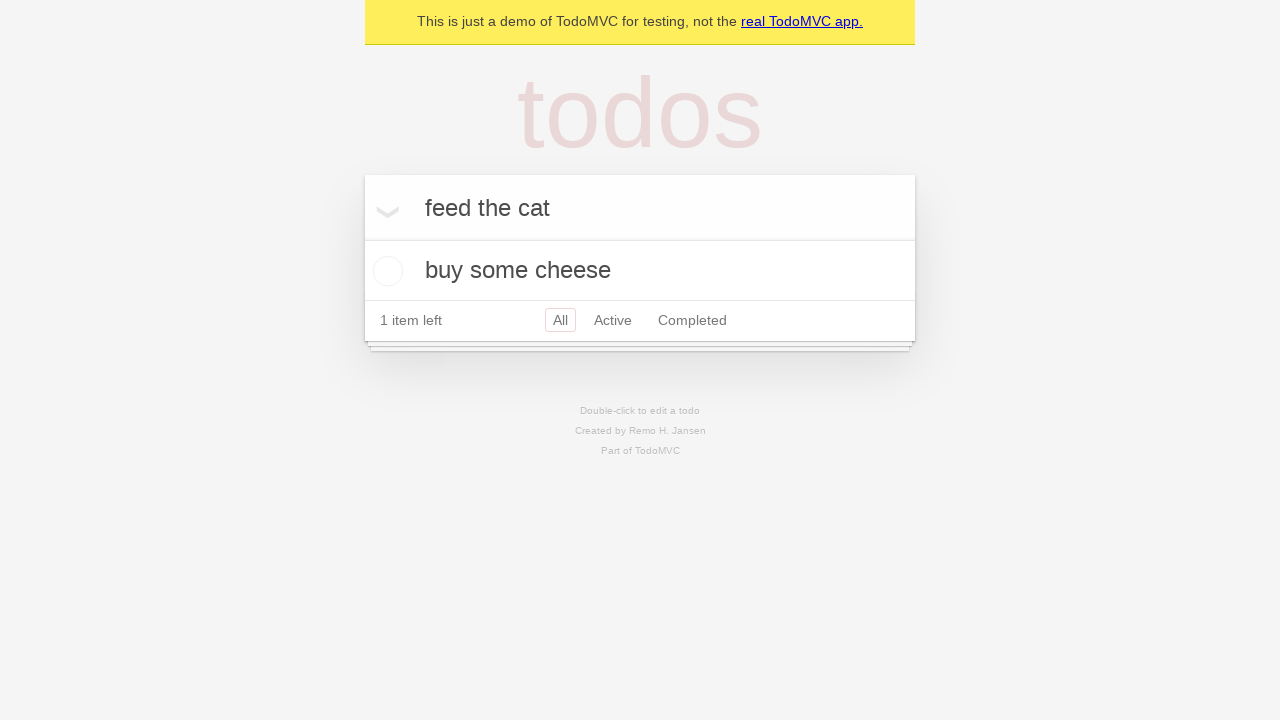

Pressed Enter to add second todo on internal:attr=[placeholder="What needs to be done?"i]
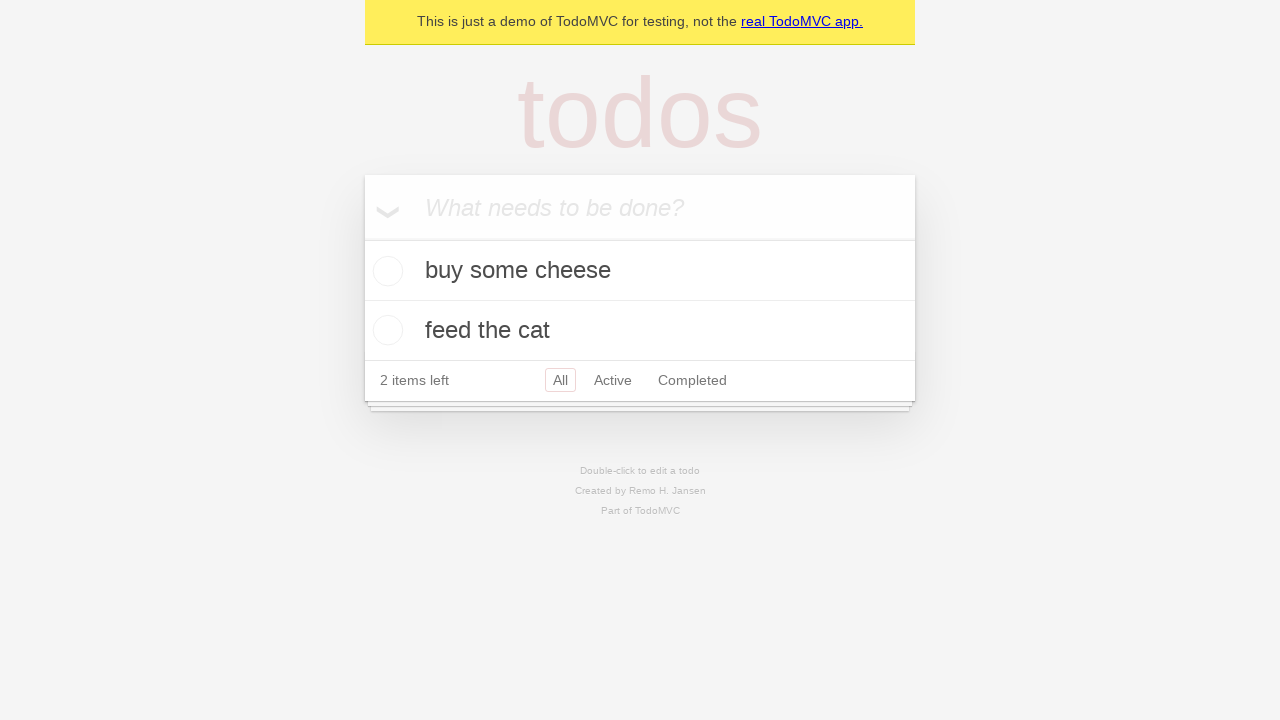

Filled todo input with 'book a doctors appointment' on internal:attr=[placeholder="What needs to be done?"i]
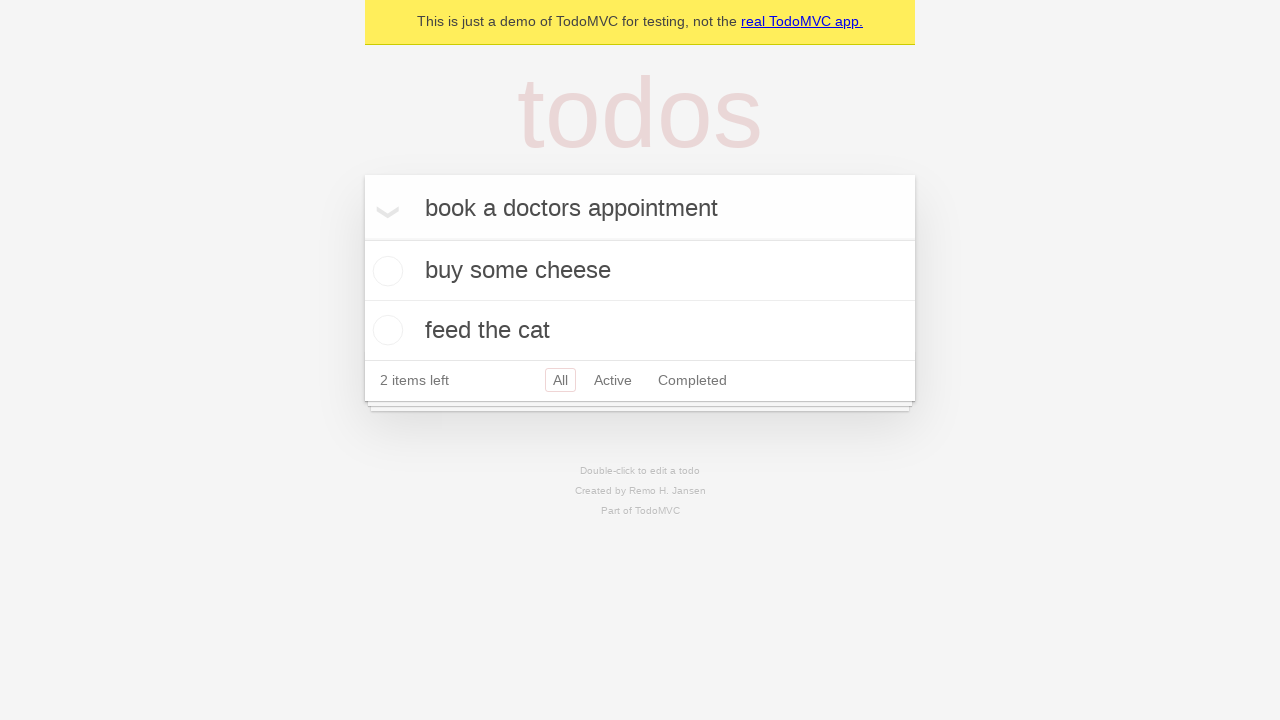

Pressed Enter to add third todo on internal:attr=[placeholder="What needs to be done?"i]
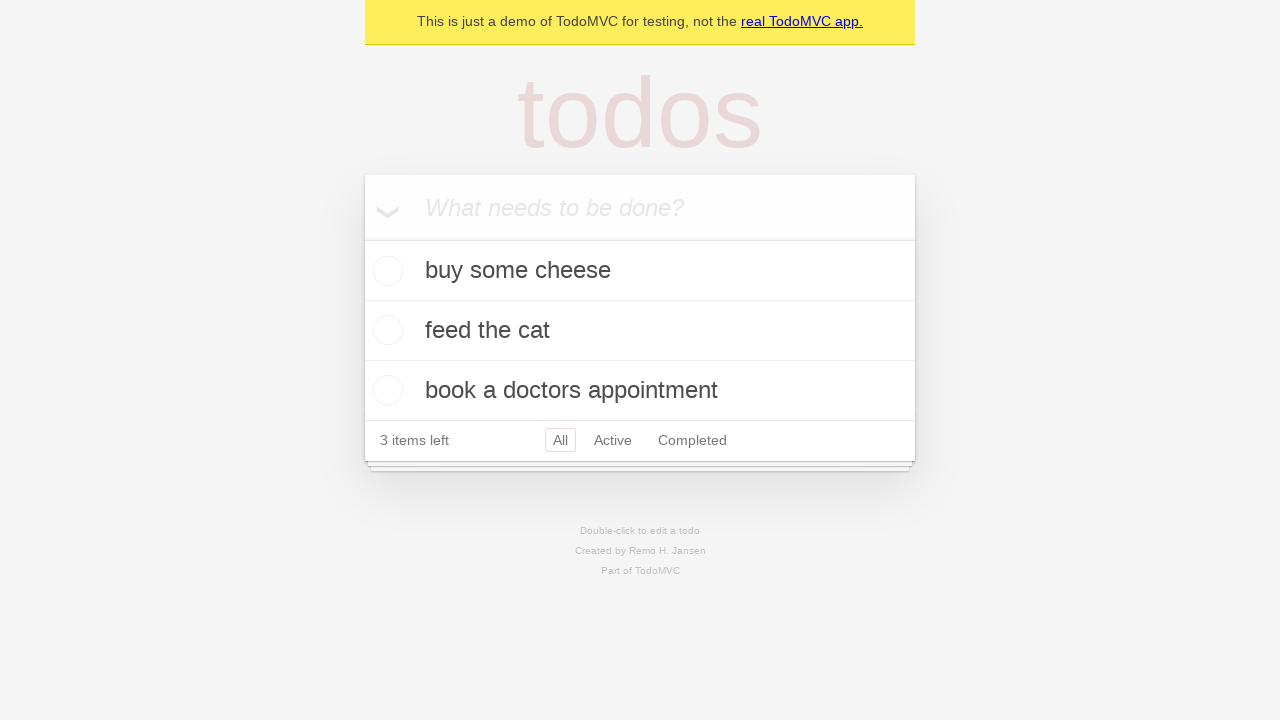

Clicked 'Mark all as complete' checkbox to toggle all items as completed at (362, 238) on internal:label="Mark all as complete"i
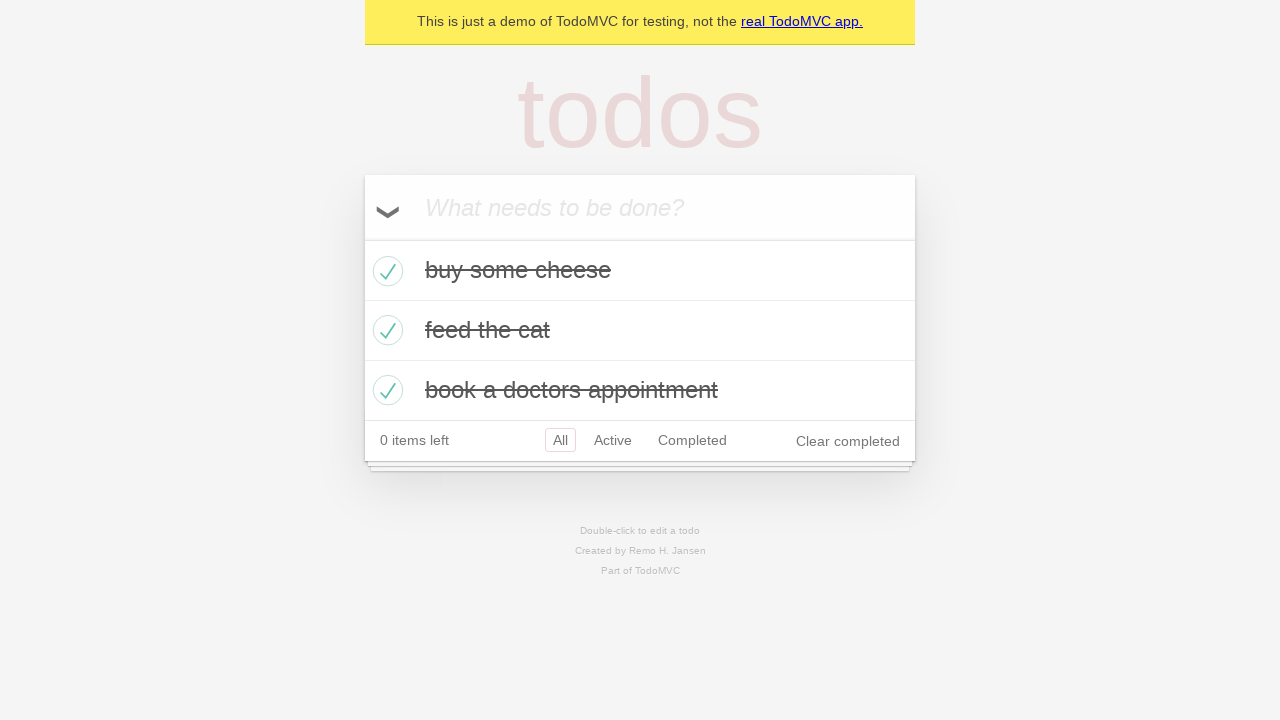

Verified all todo items are marked as completed
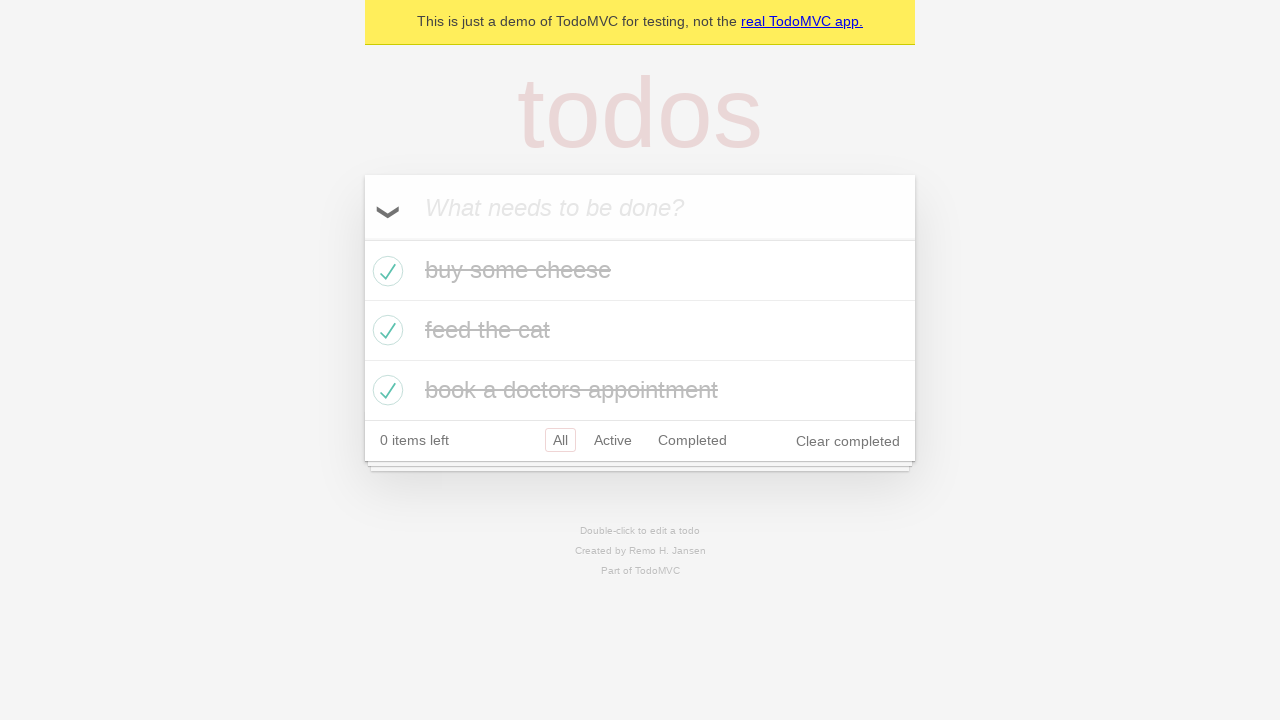

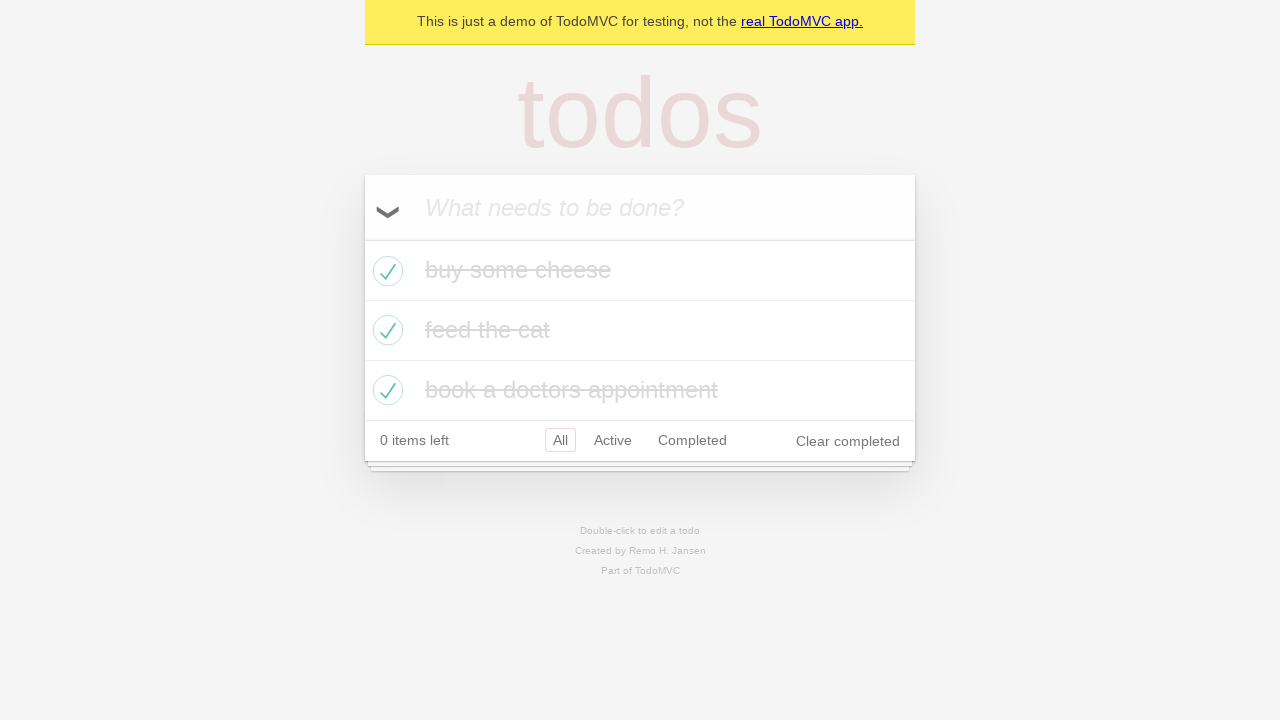